Tests login error message validation by entering incorrect credentials and verifying the error message displayed

Starting URL: https://login1.nextbasecrm.com/

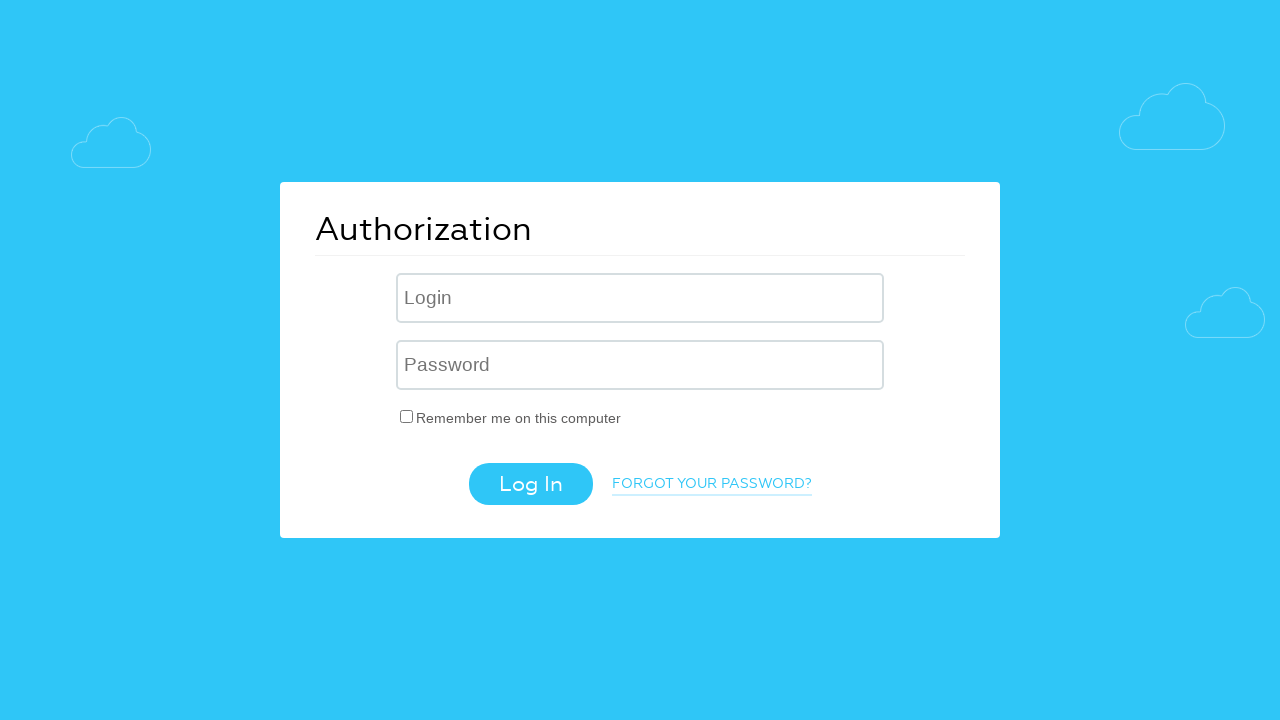

Filled username field with 'incorrect' on .login-inp
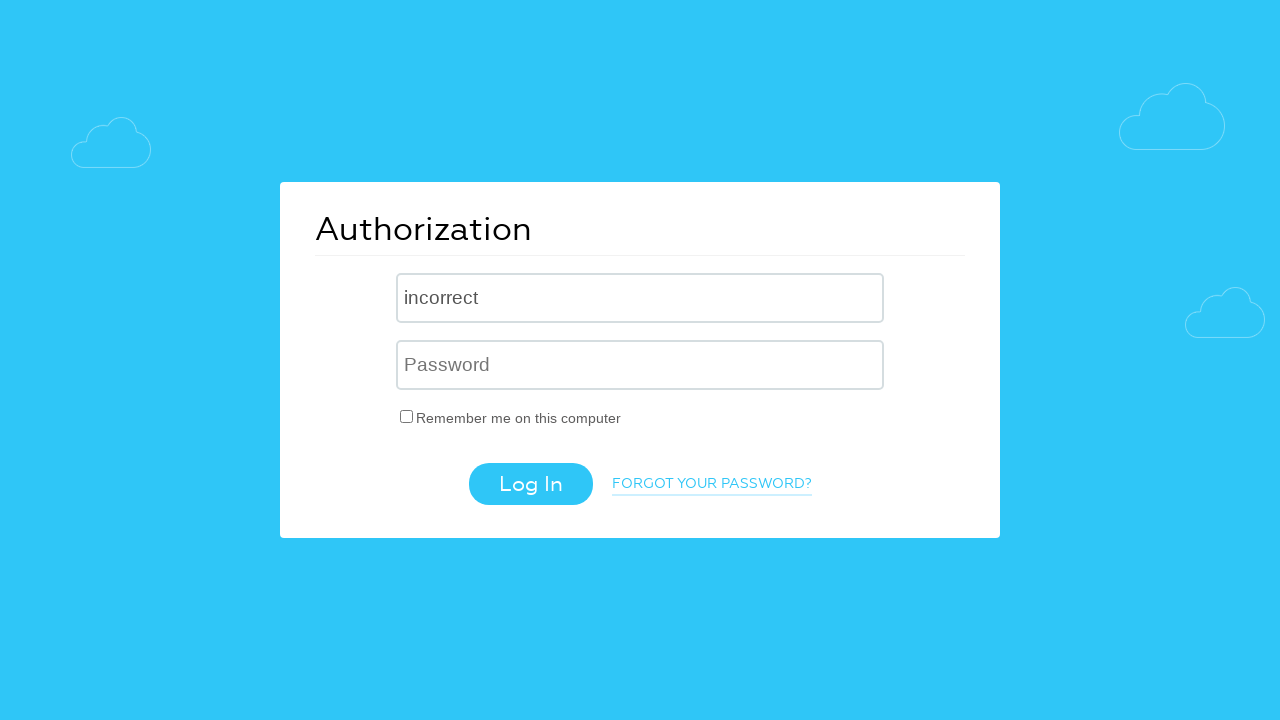

Filled password field with 'incorrect' on input[name='USER_PASSWORD']
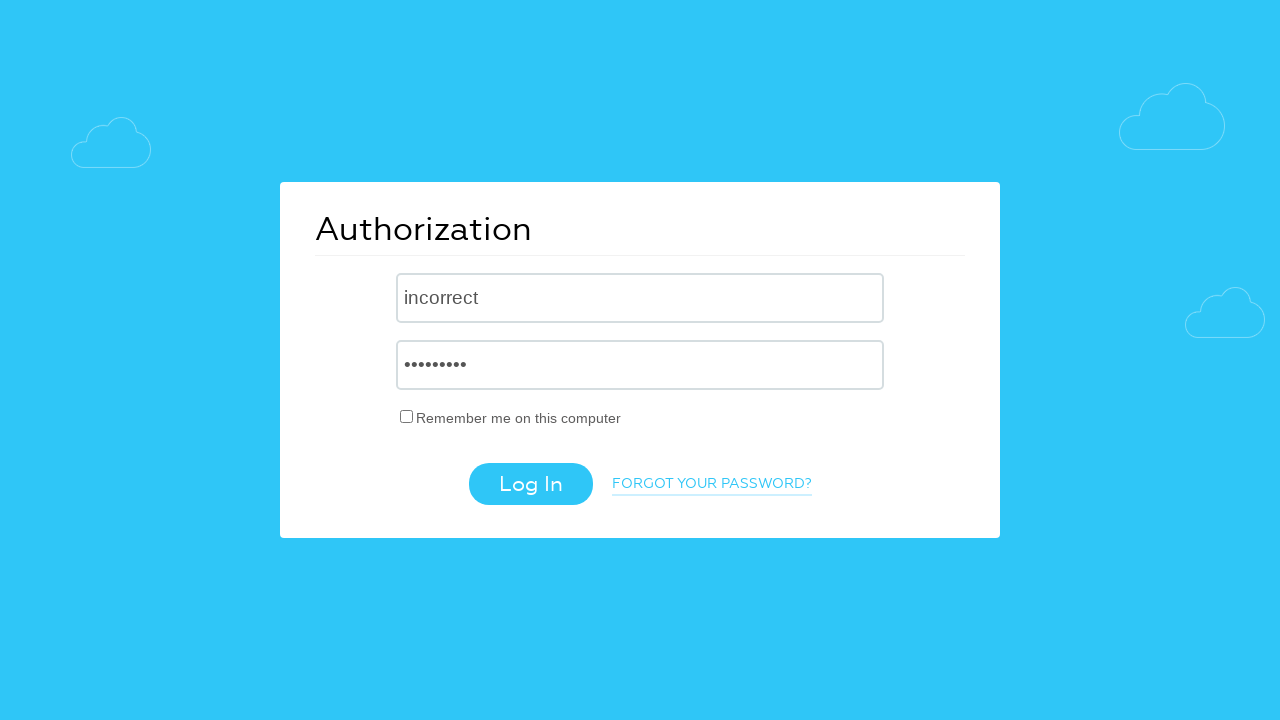

Clicked login button at (530, 484) on .login-btn
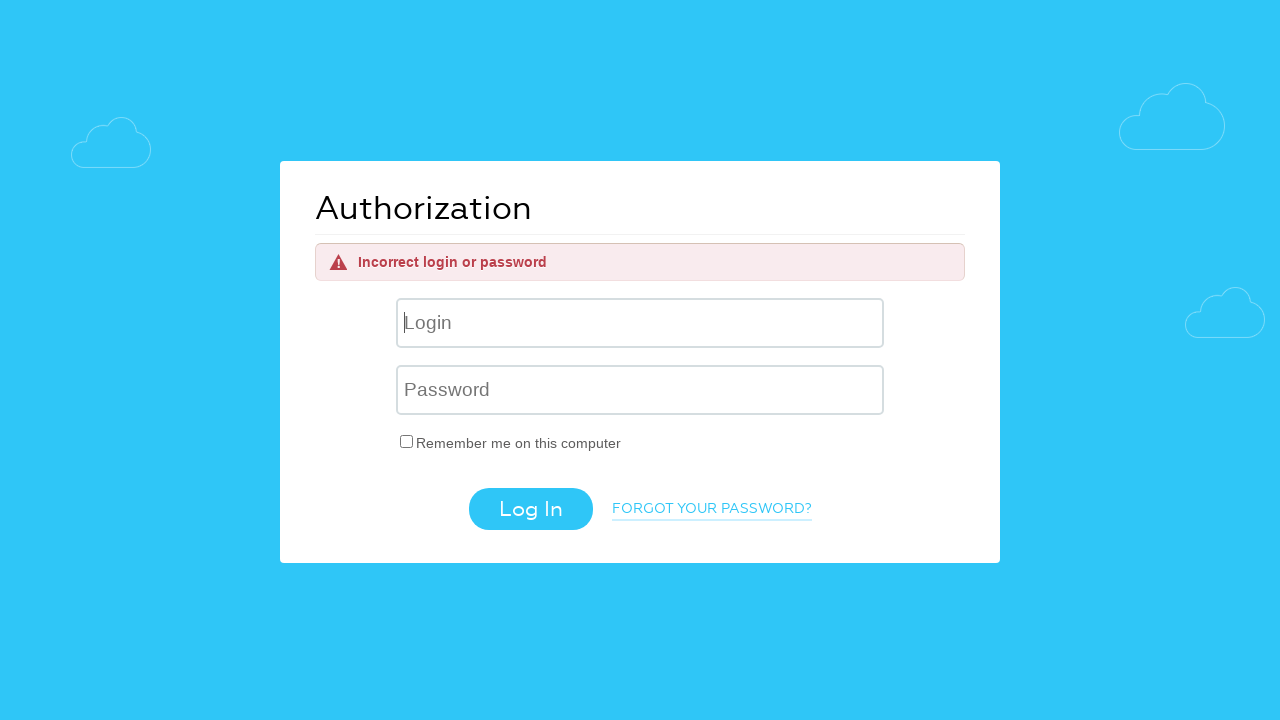

Error message element loaded
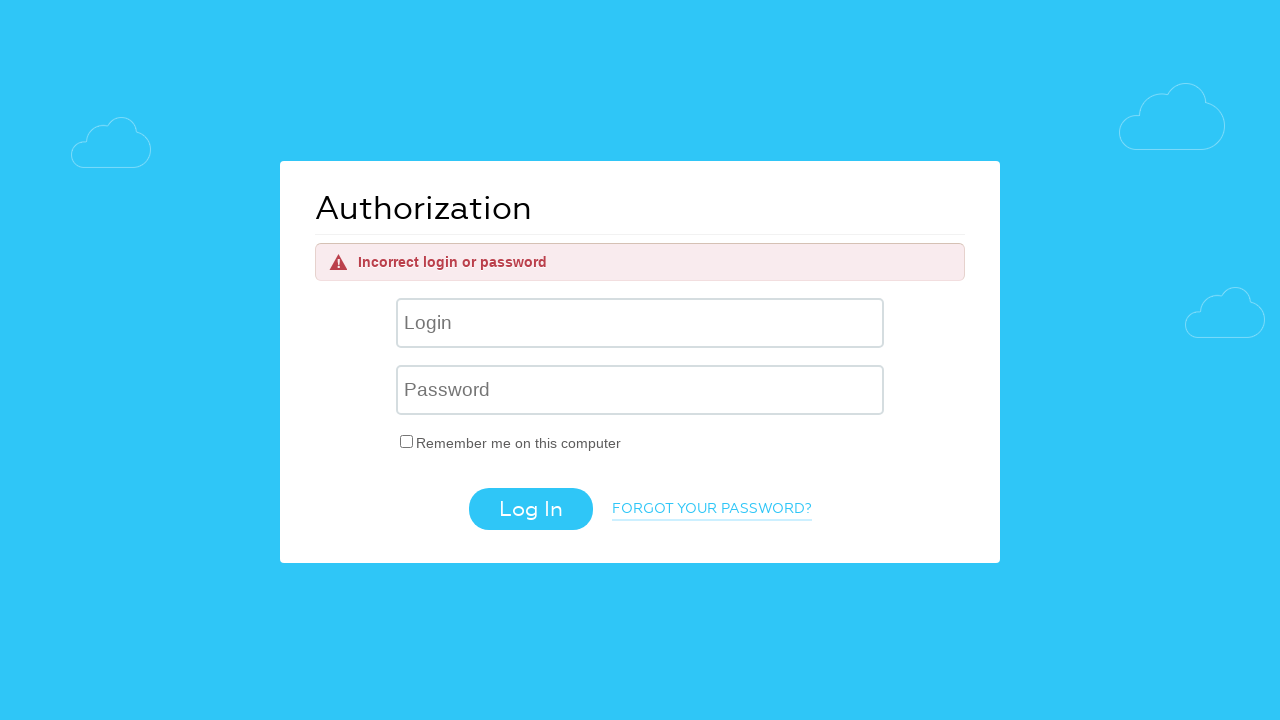

Retrieved error message text: 'Incorrect login or password'
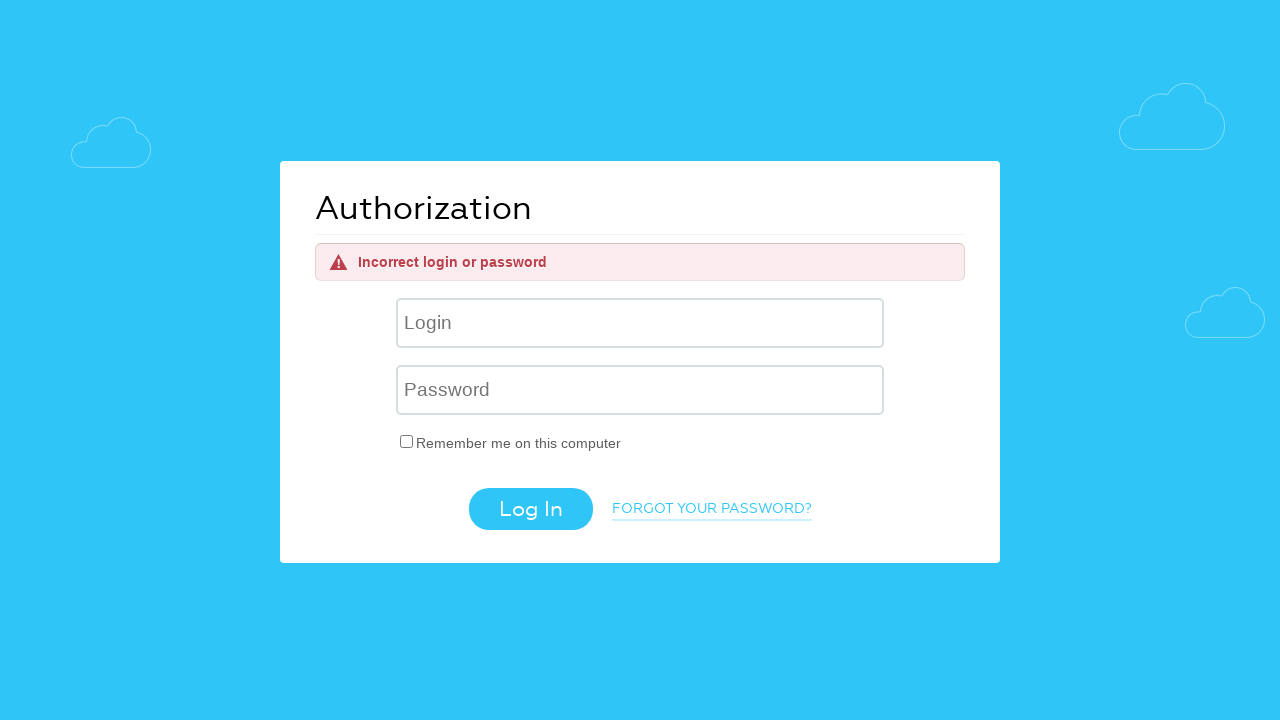

Verified error message text matches expected value 'Incorrect login or password'
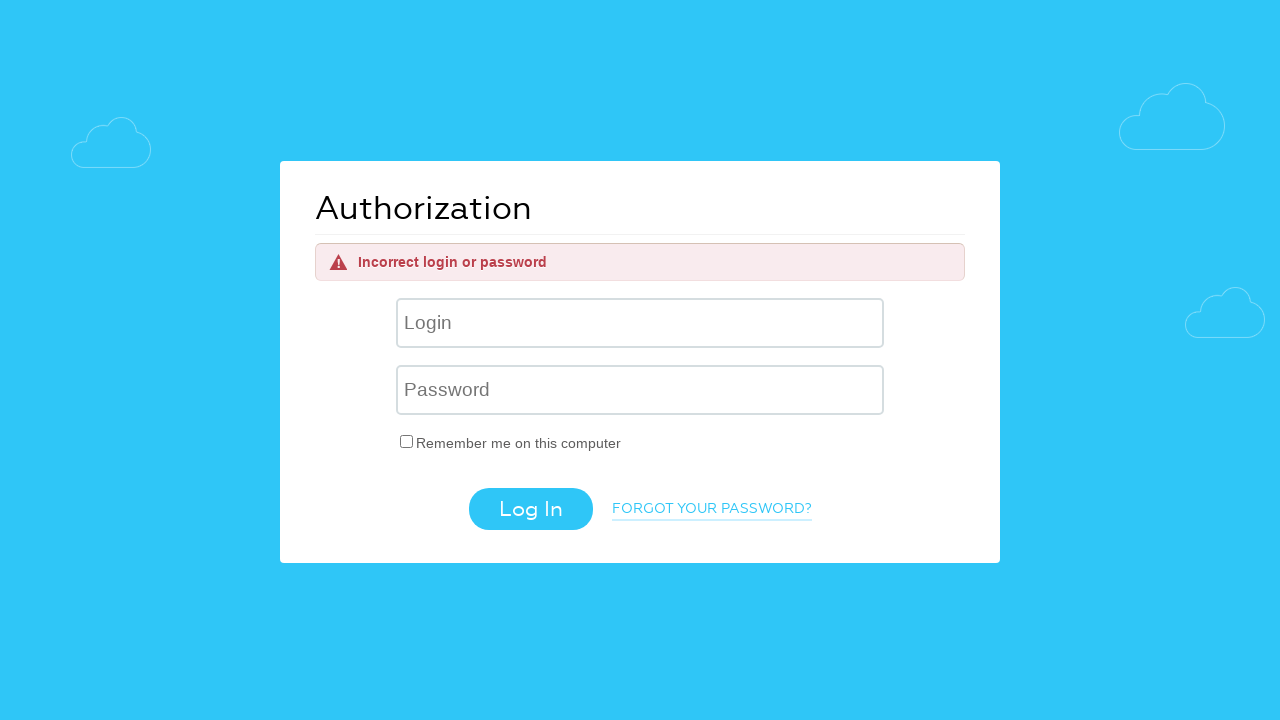

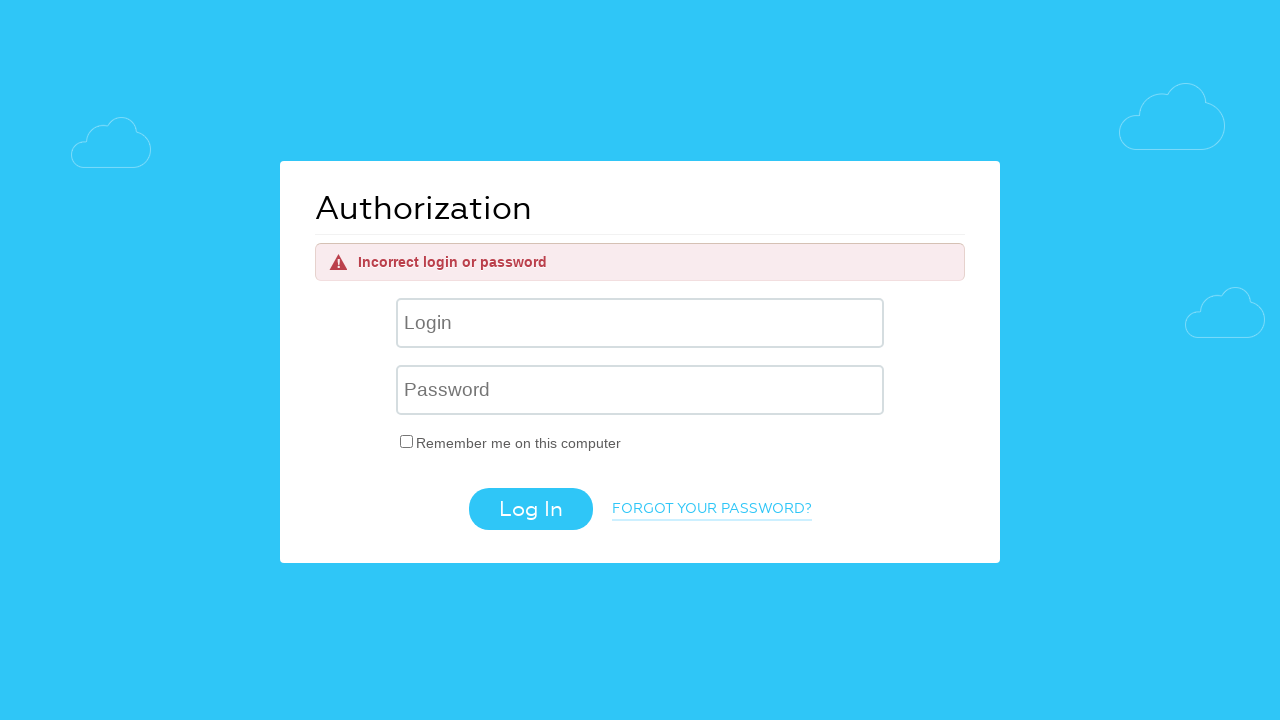